Tests that the Clear completed button displays the correct text

Starting URL: https://demo.playwright.dev/todomvc

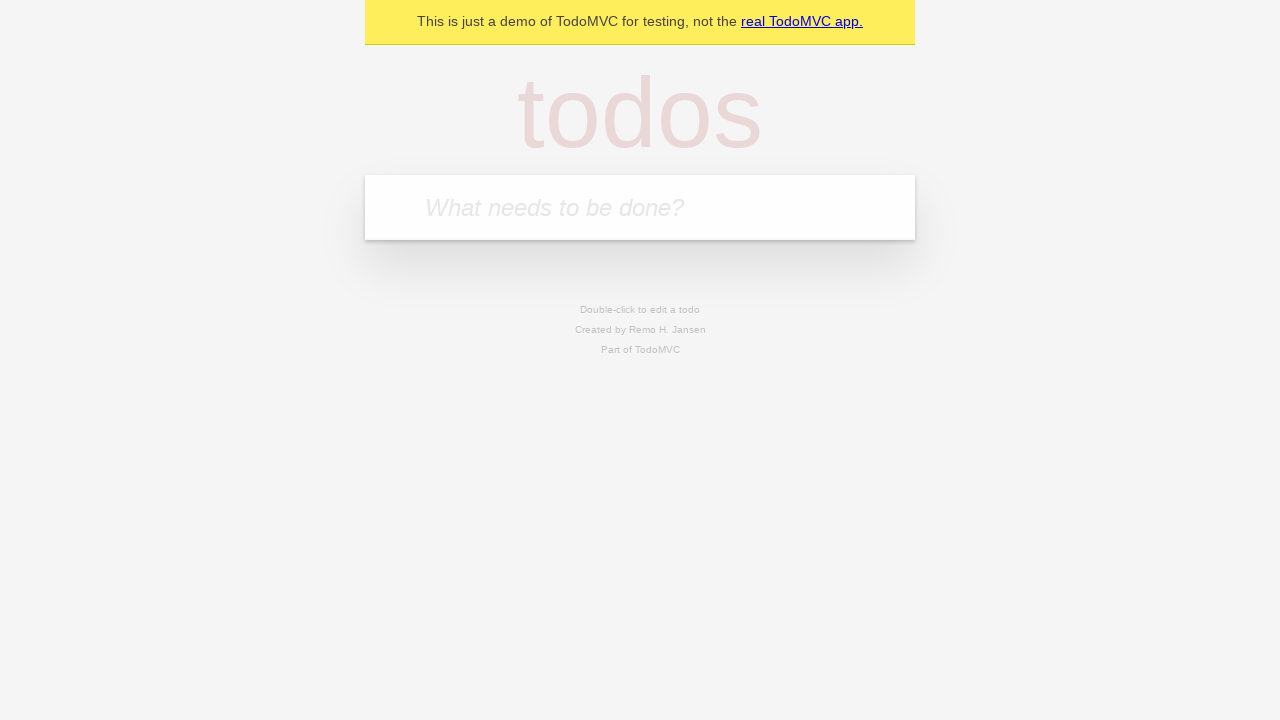

Filled todo input with 'buy some cheese' on internal:attr=[placeholder="What needs to be done?"i]
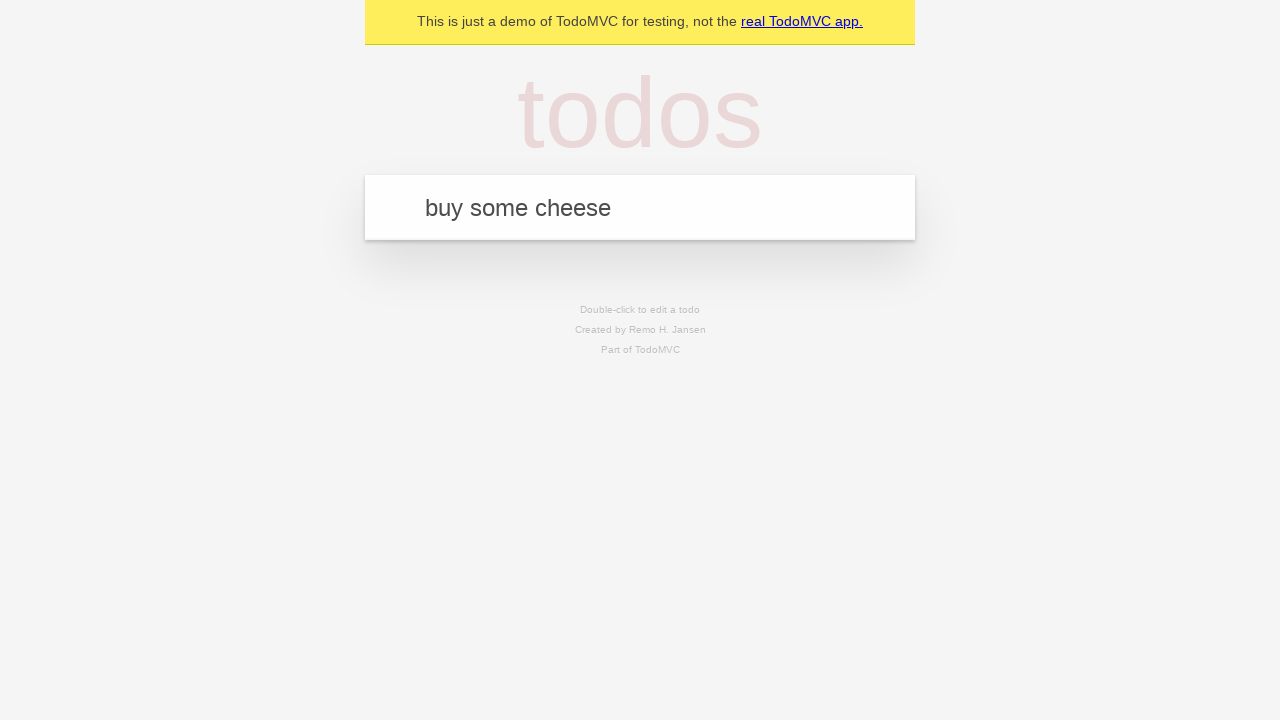

Pressed Enter to add first todo on internal:attr=[placeholder="What needs to be done?"i]
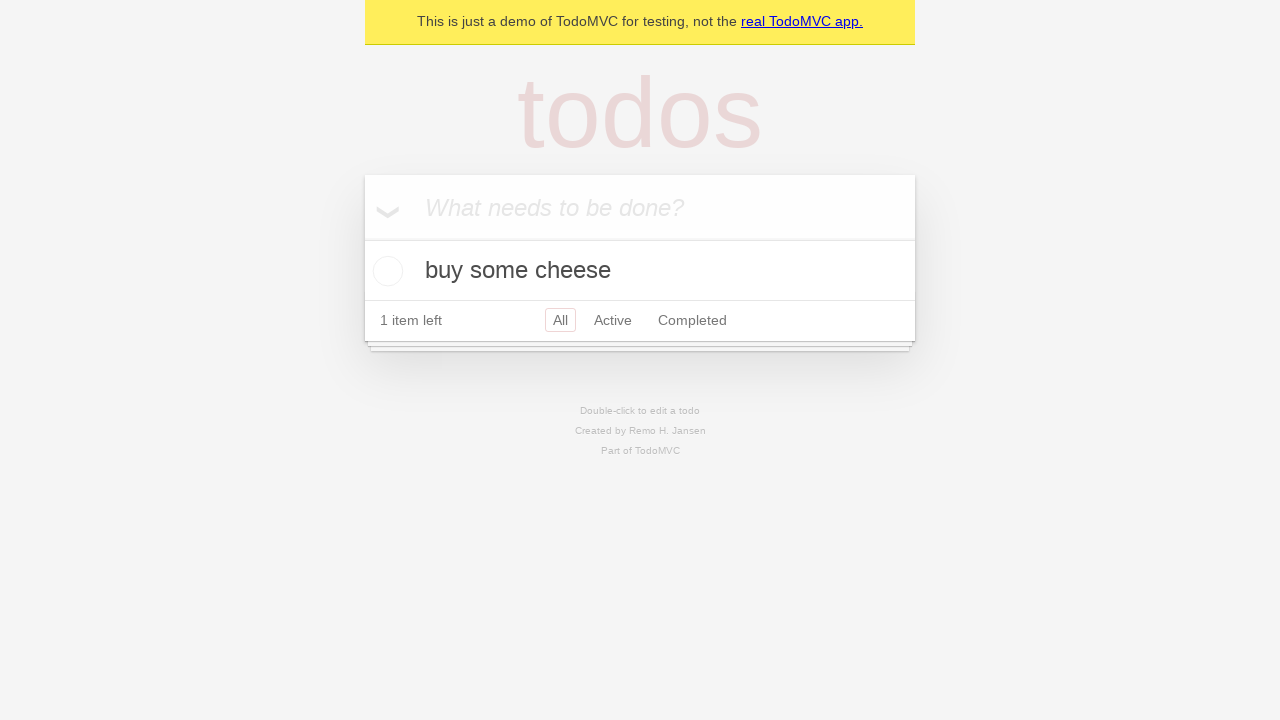

Filled todo input with 'feed the cat' on internal:attr=[placeholder="What needs to be done?"i]
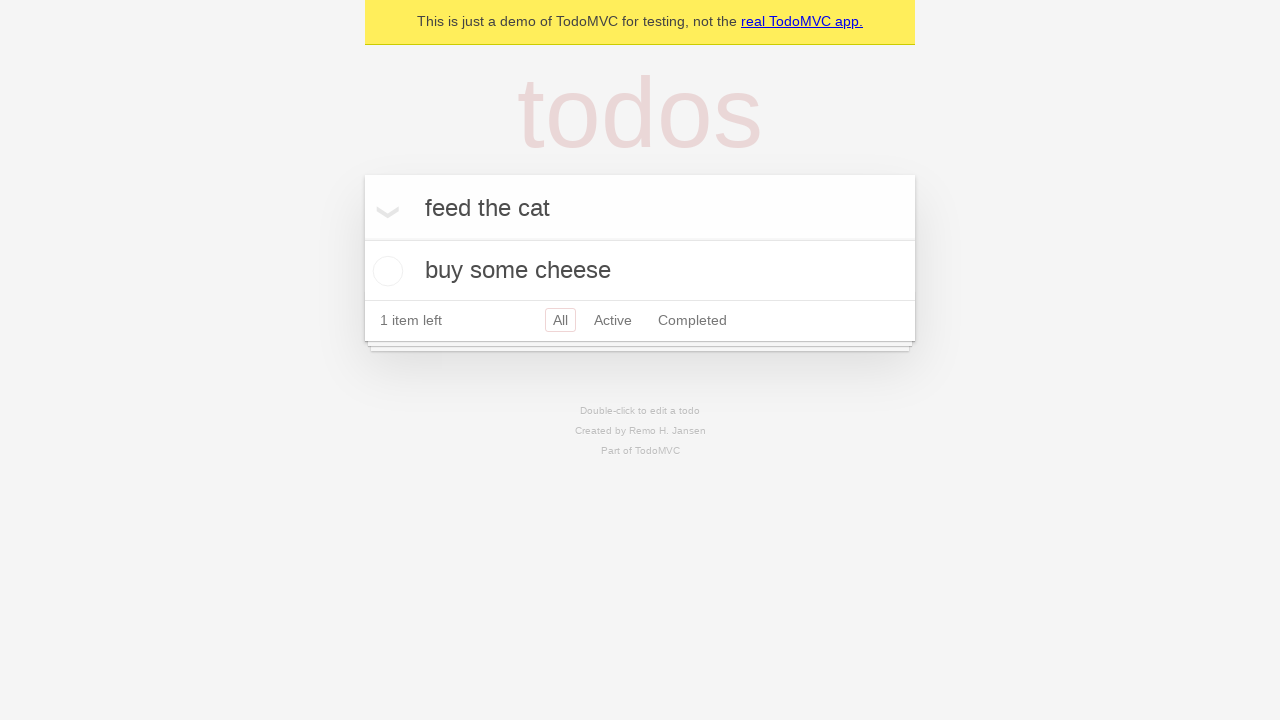

Pressed Enter to add second todo on internal:attr=[placeholder="What needs to be done?"i]
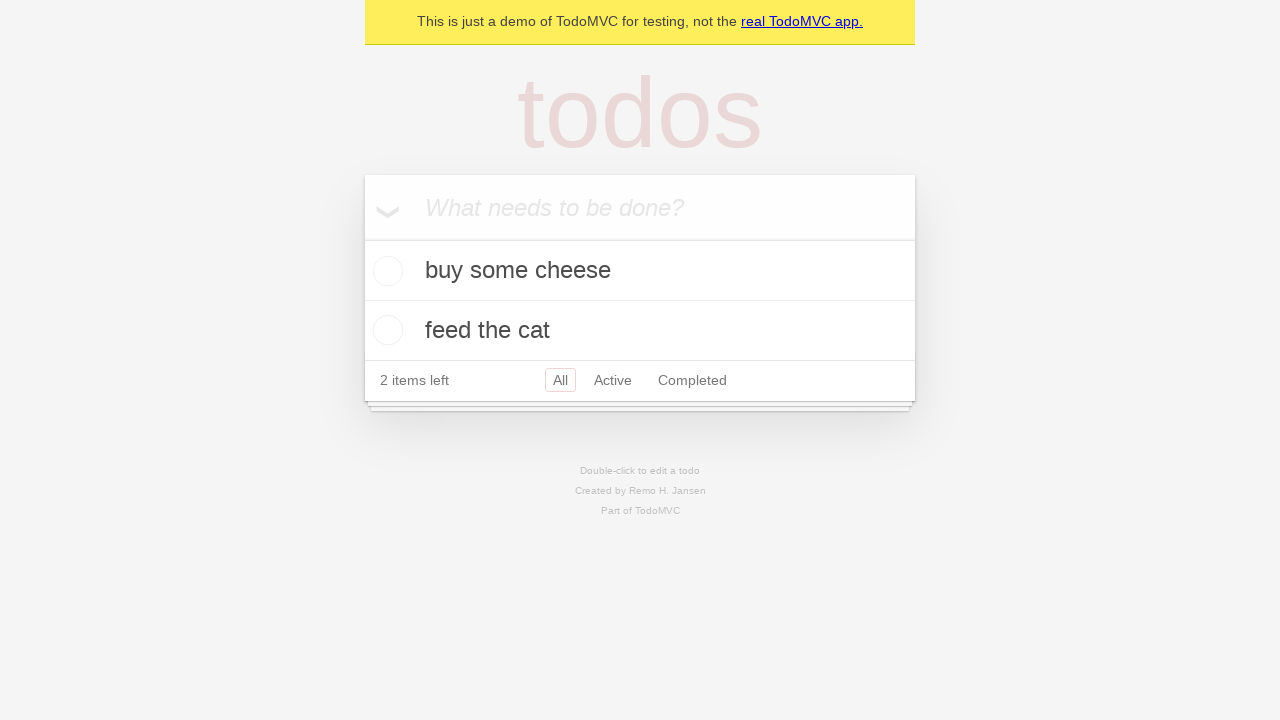

Filled todo input with 'book a doctors appointment' on internal:attr=[placeholder="What needs to be done?"i]
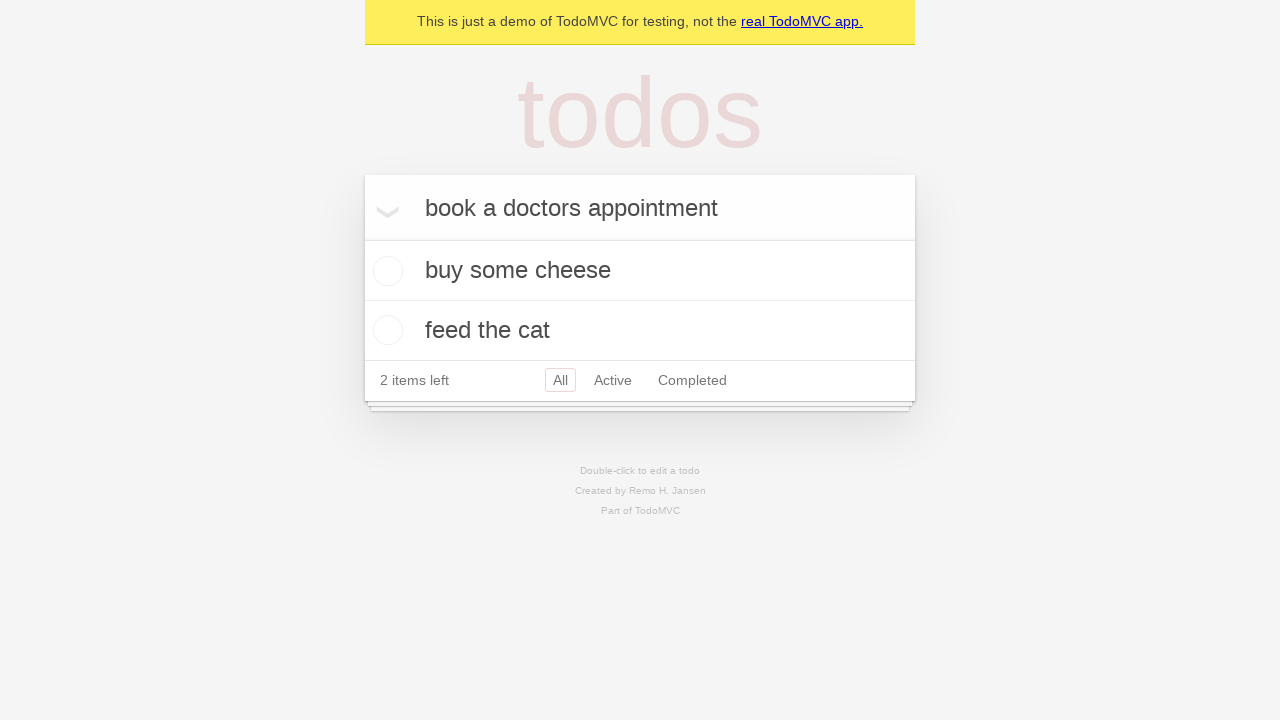

Pressed Enter to add third todo on internal:attr=[placeholder="What needs to be done?"i]
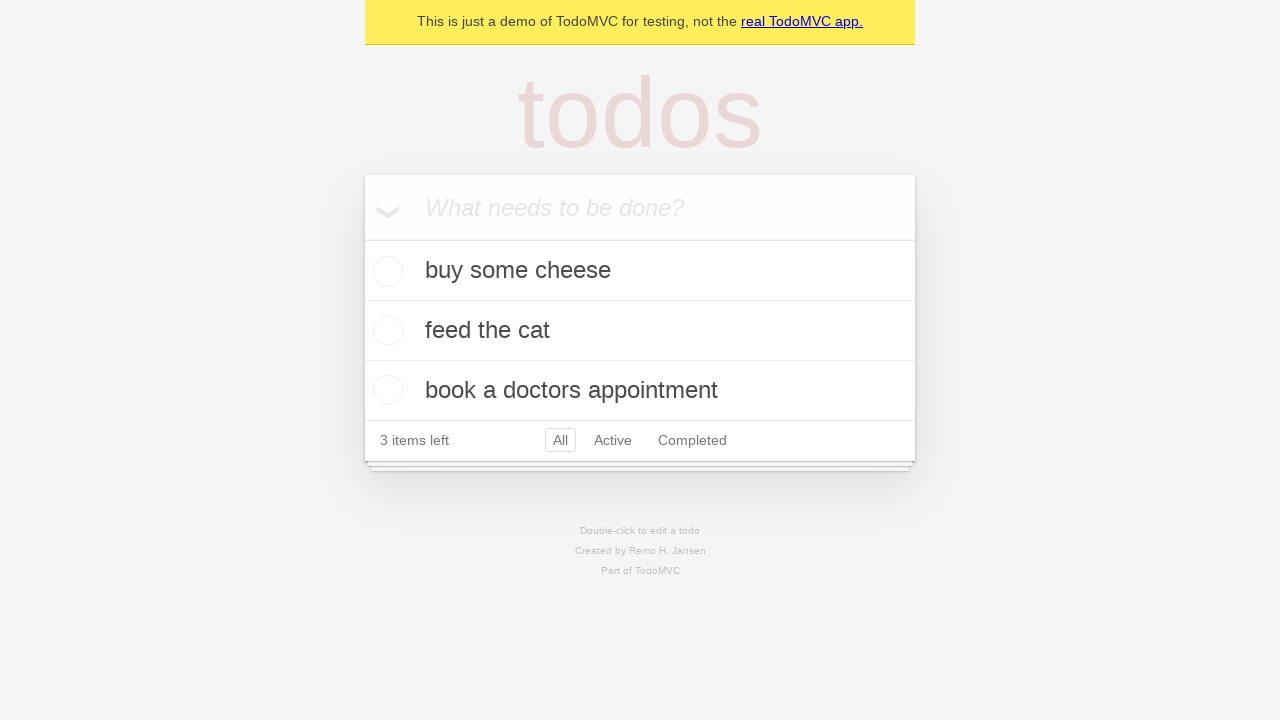

Checked the first todo item at (385, 271) on .todo-list li .toggle >> nth=0
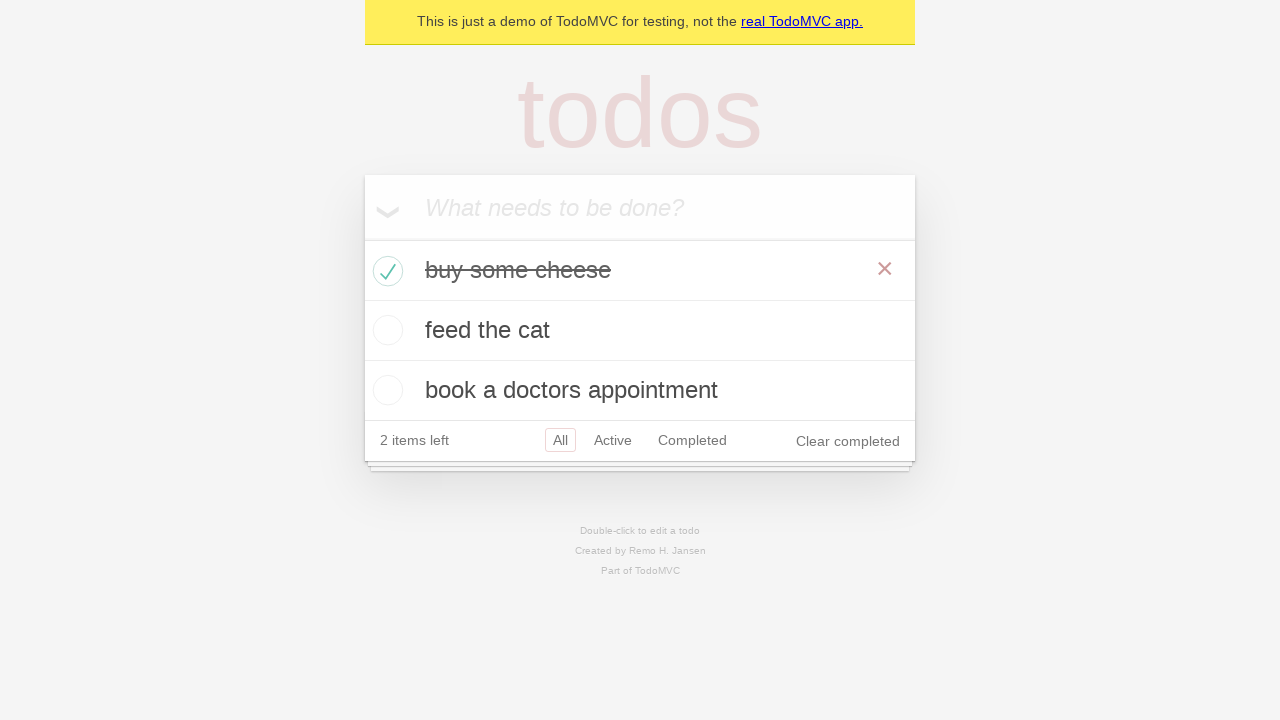

Clear completed button appeared and is displayed with correct text
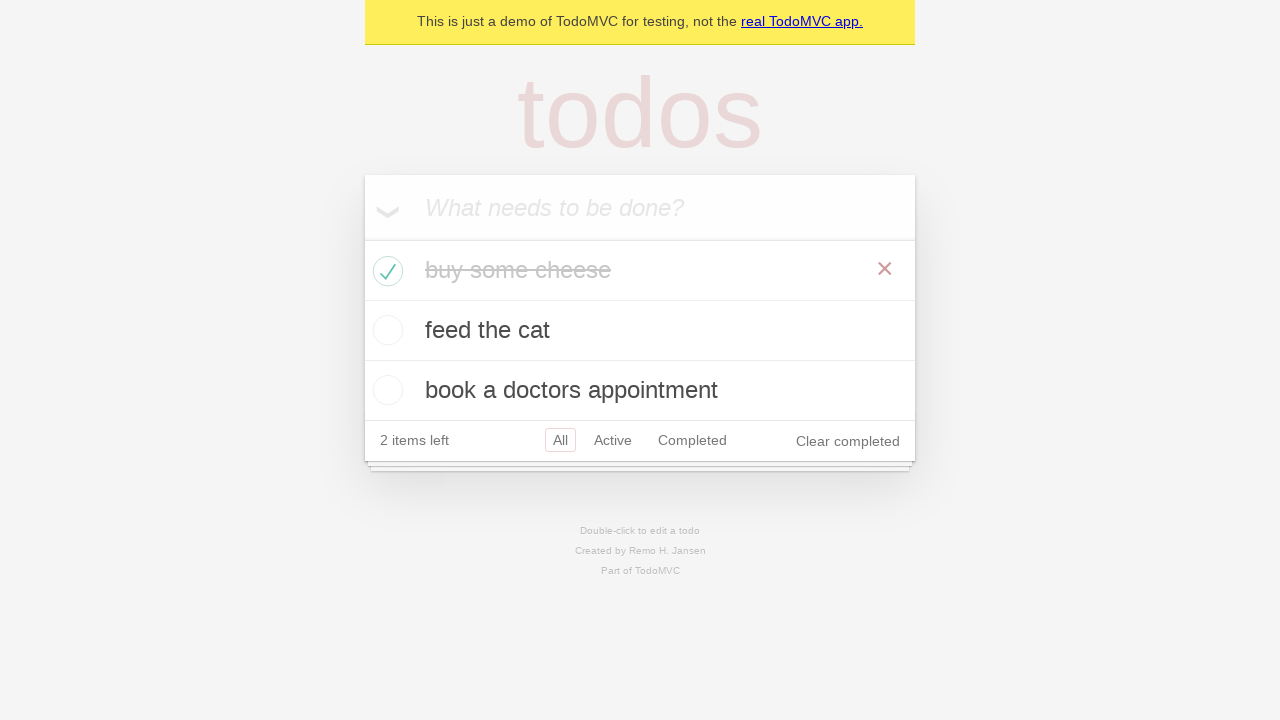

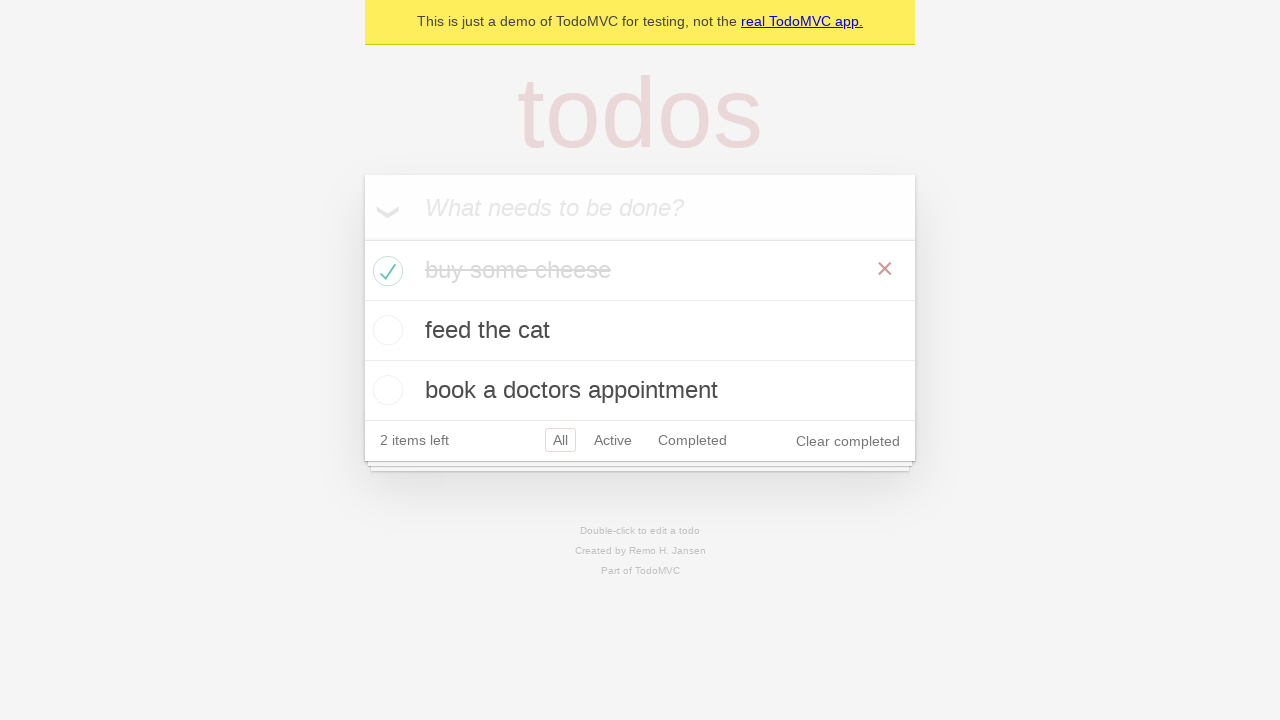